Tests a form where the user must calculate the sum of two displayed numbers, select the result from a dropdown, and submit the form

Starting URL: https://suninjuly.github.io/selects1.html

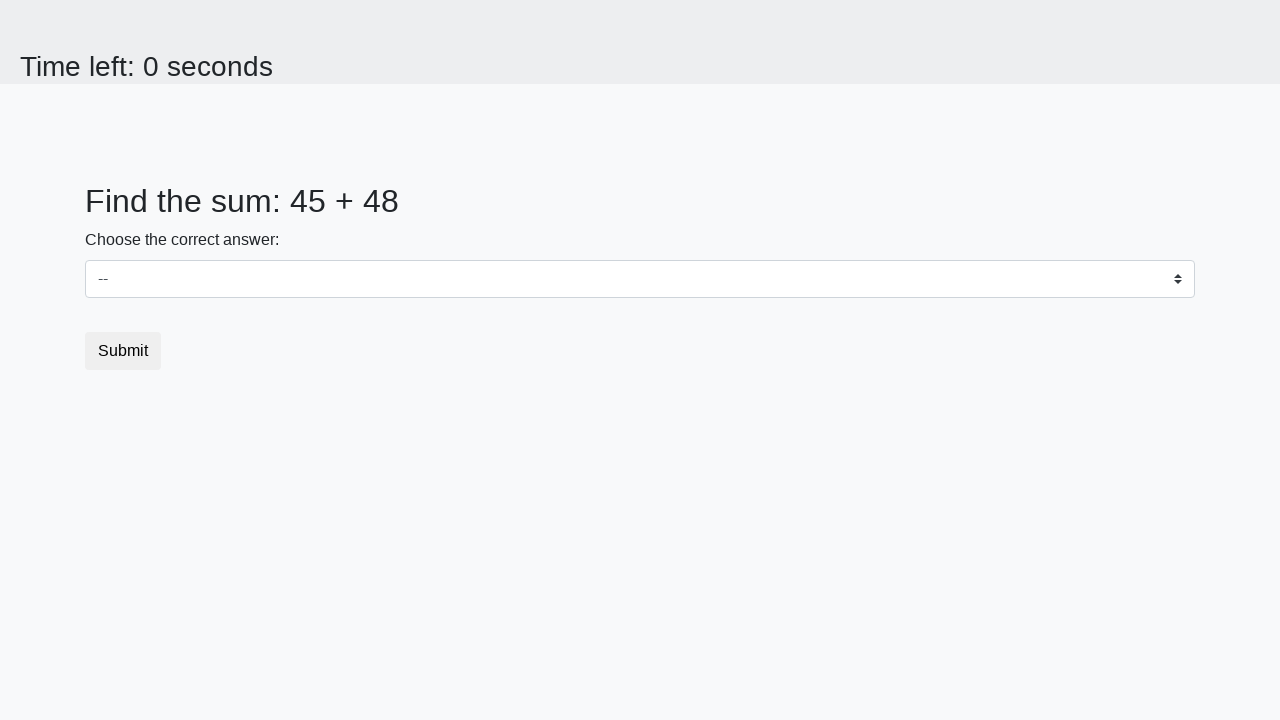

Navigated to form page with number selection task
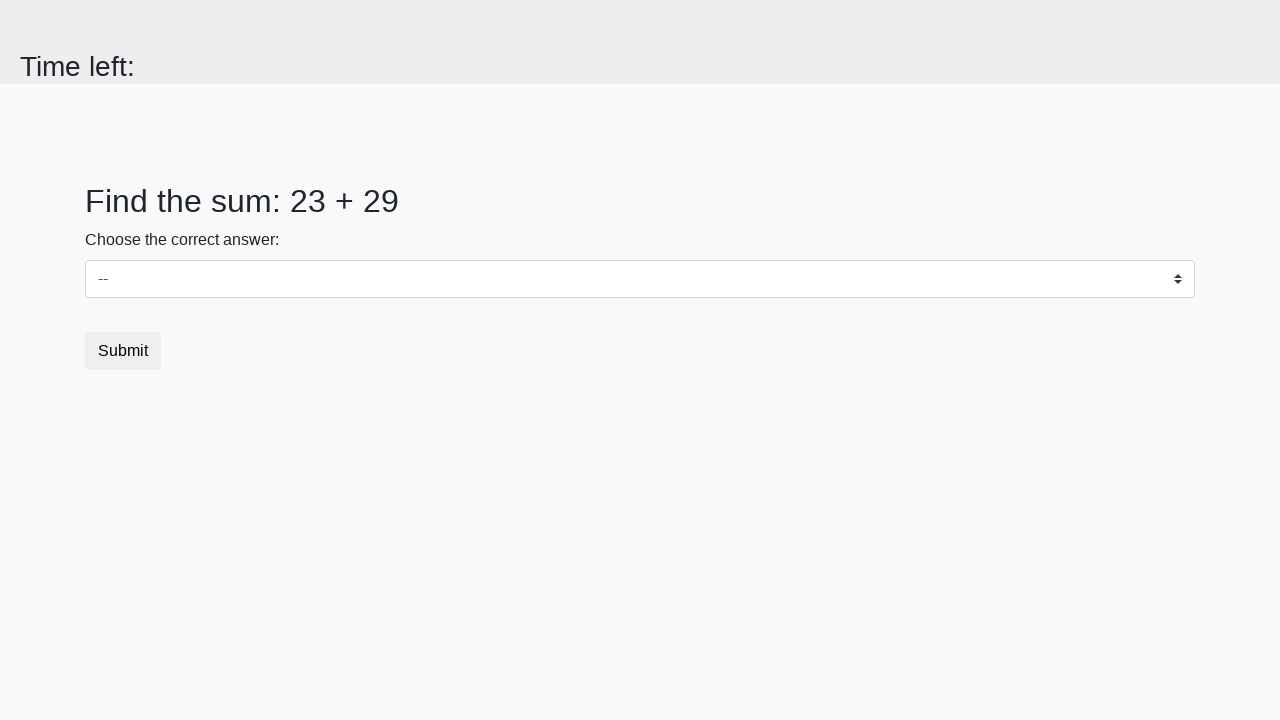

Retrieved first number from the page
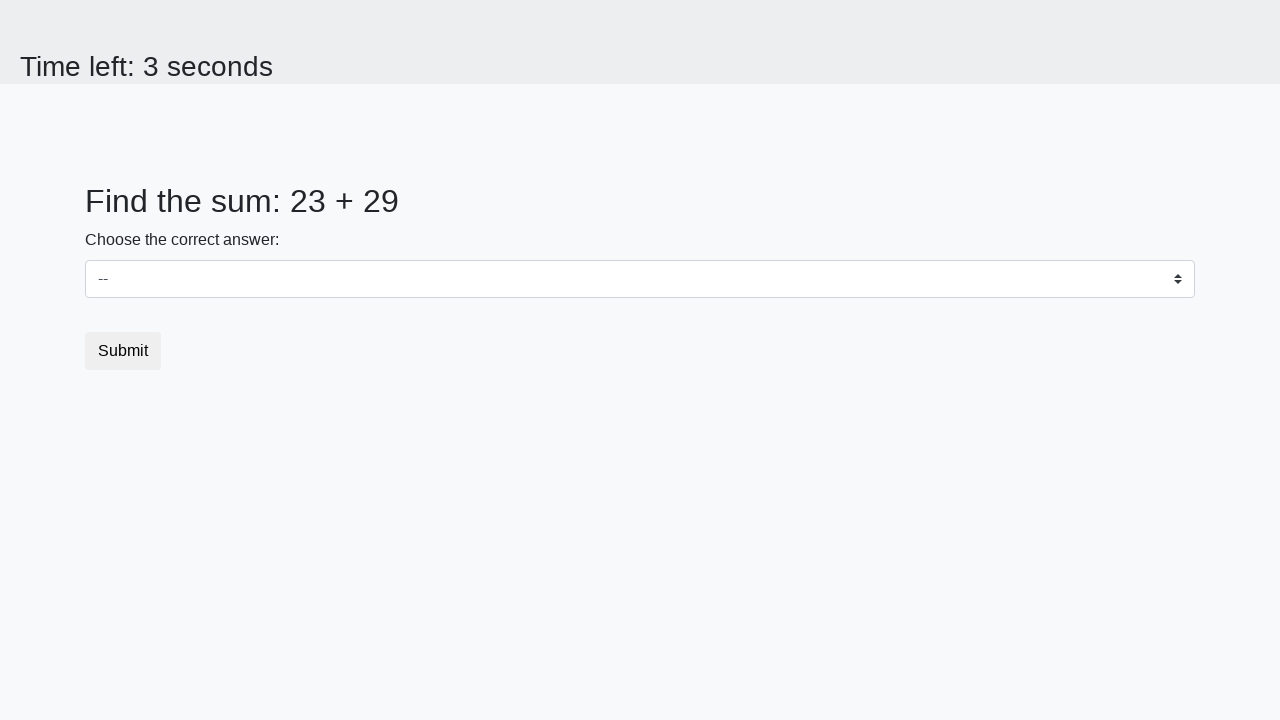

Retrieved second number from the page
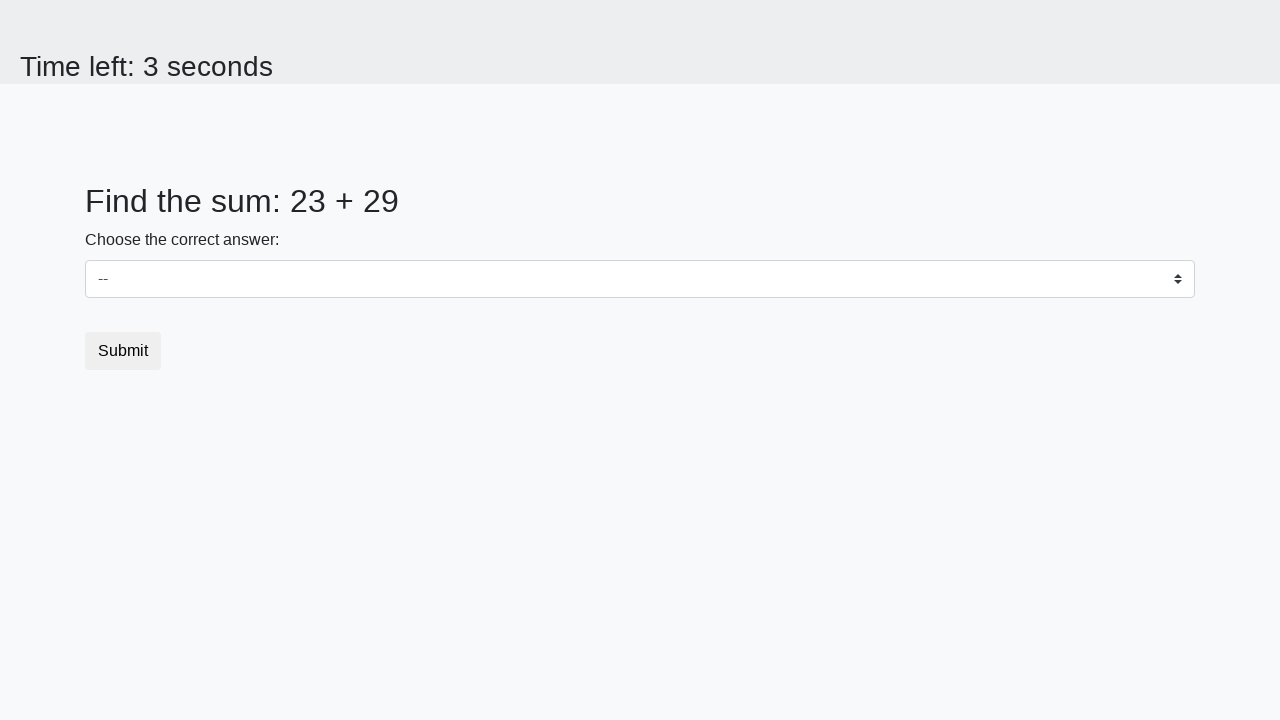

Calculated sum of 23 + 29 = 52
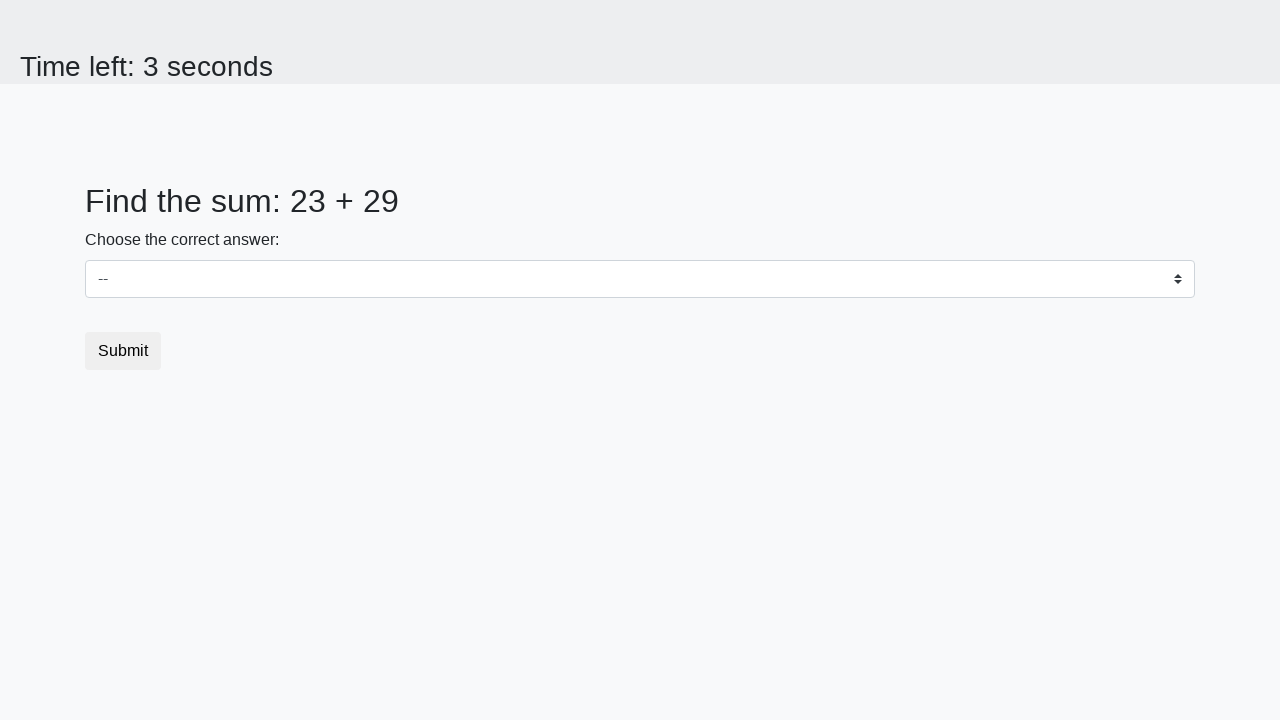

Selected sum value 52 from dropdown on select
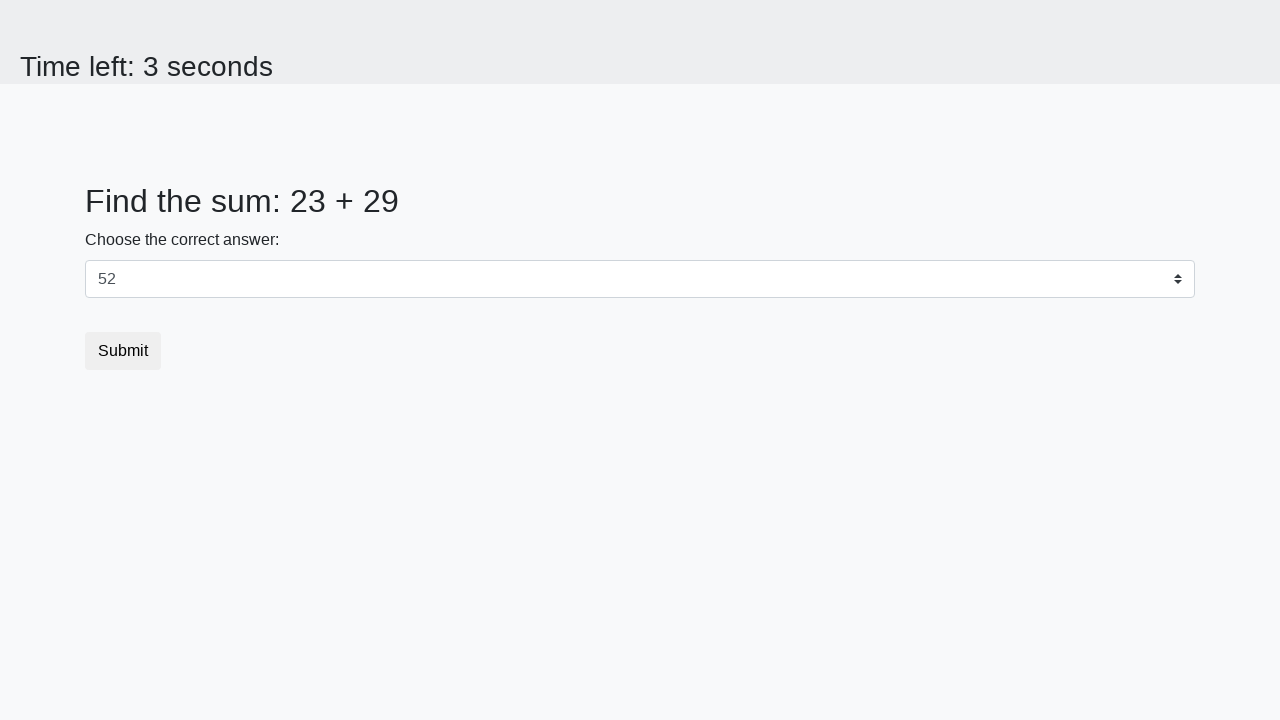

Clicked submit button to submit the form at (123, 351) on button.btn
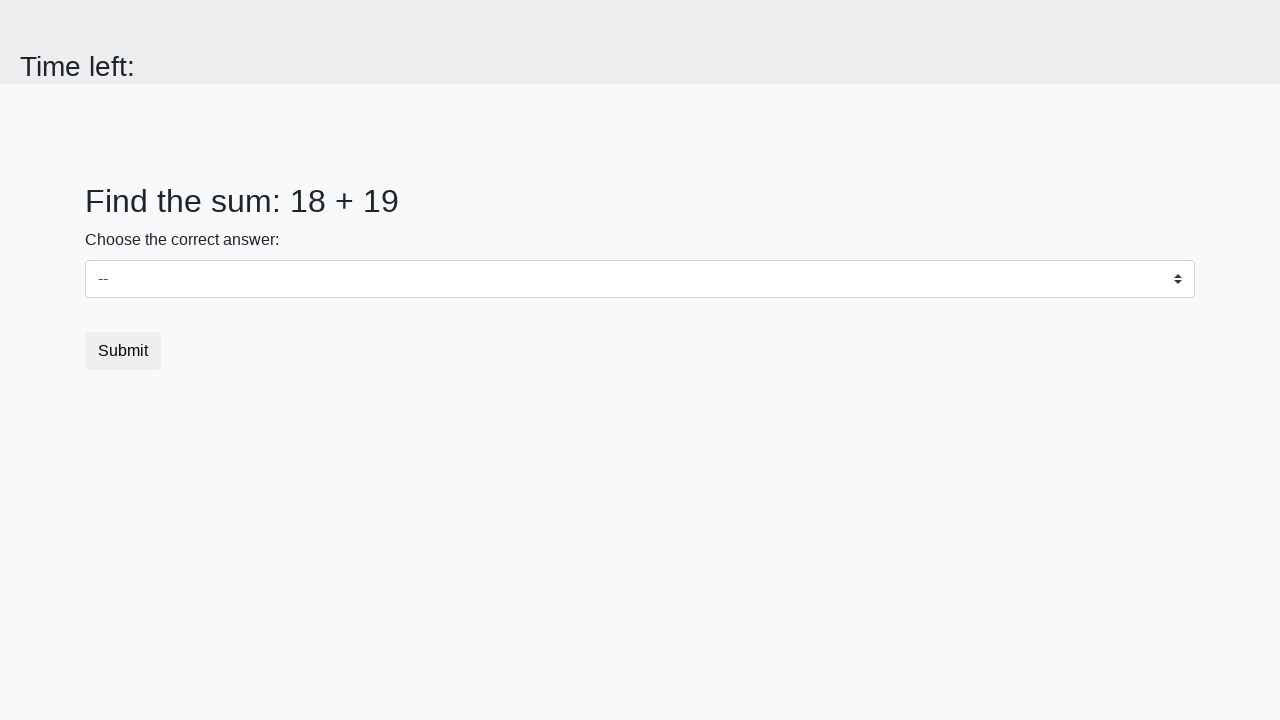

Waited for form submission to complete
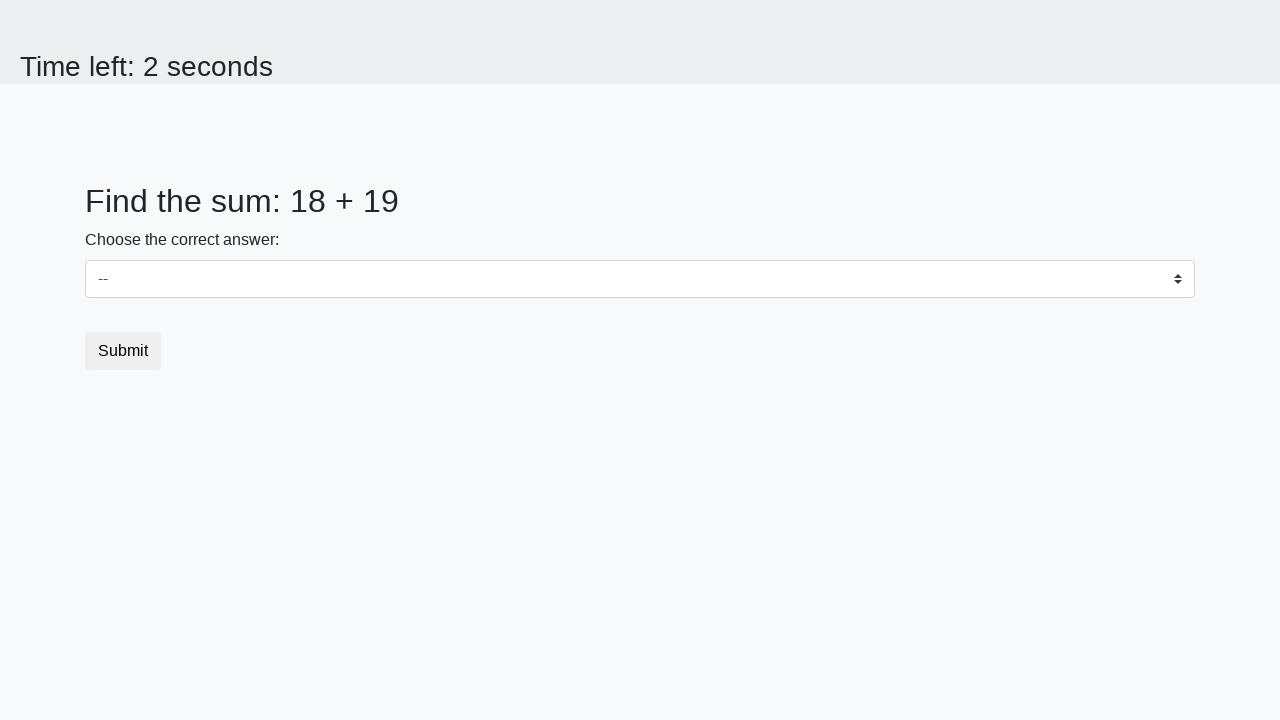

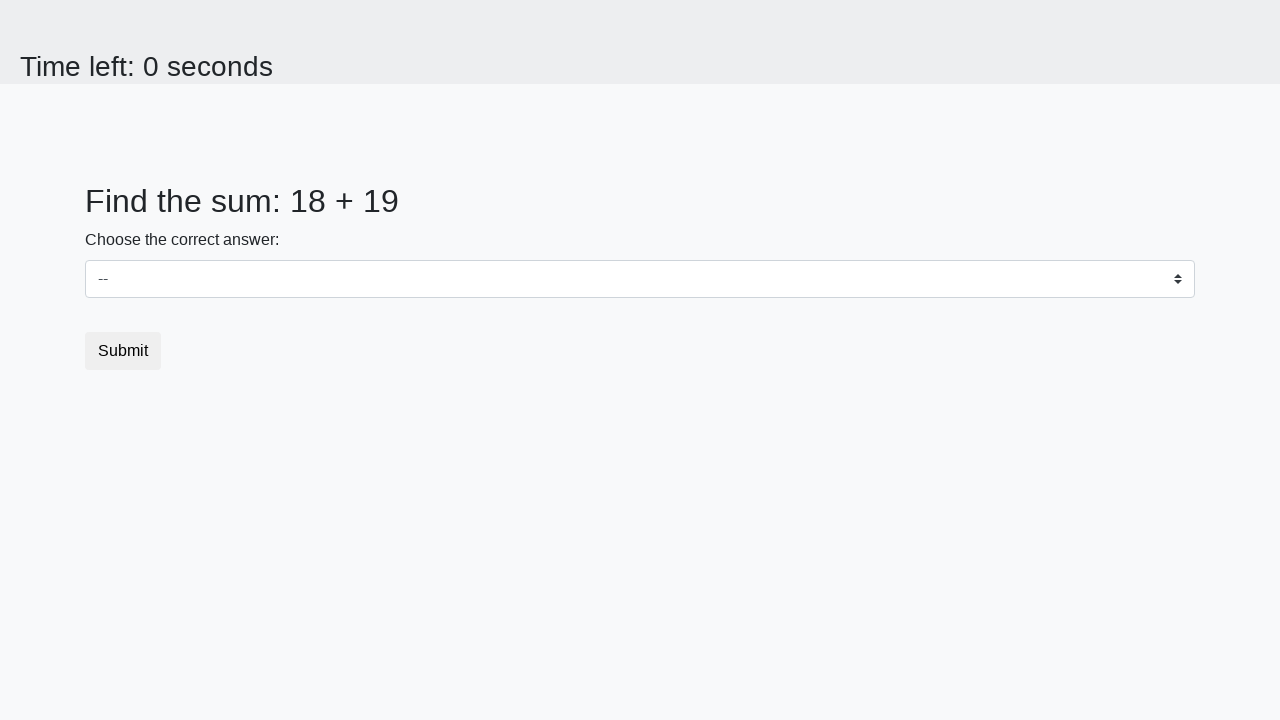